Tests an e-commerce shopping cart flow by searching for products containing "ber", adding all matching items to cart, proceeding to checkout, and applying a promo code.

Starting URL: https://rahulshettyacademy.com/seleniumPractise/

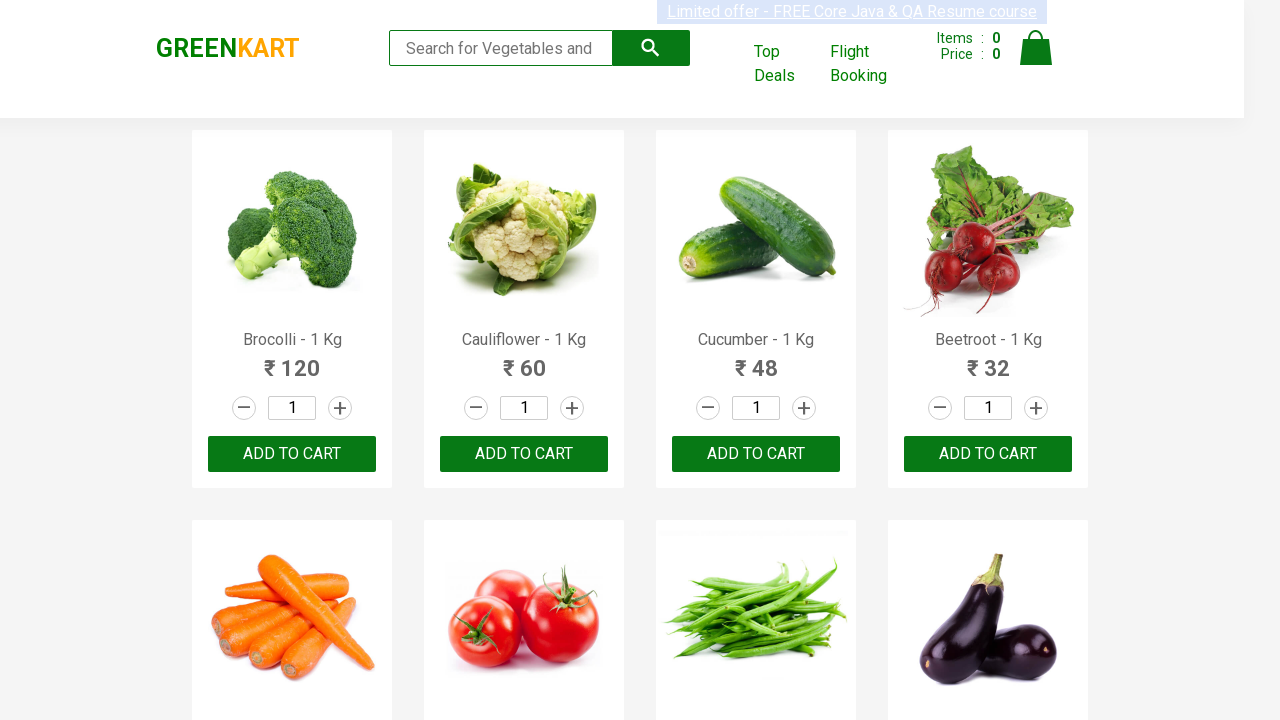

Filled search field with 'ber' on input.search-keyword
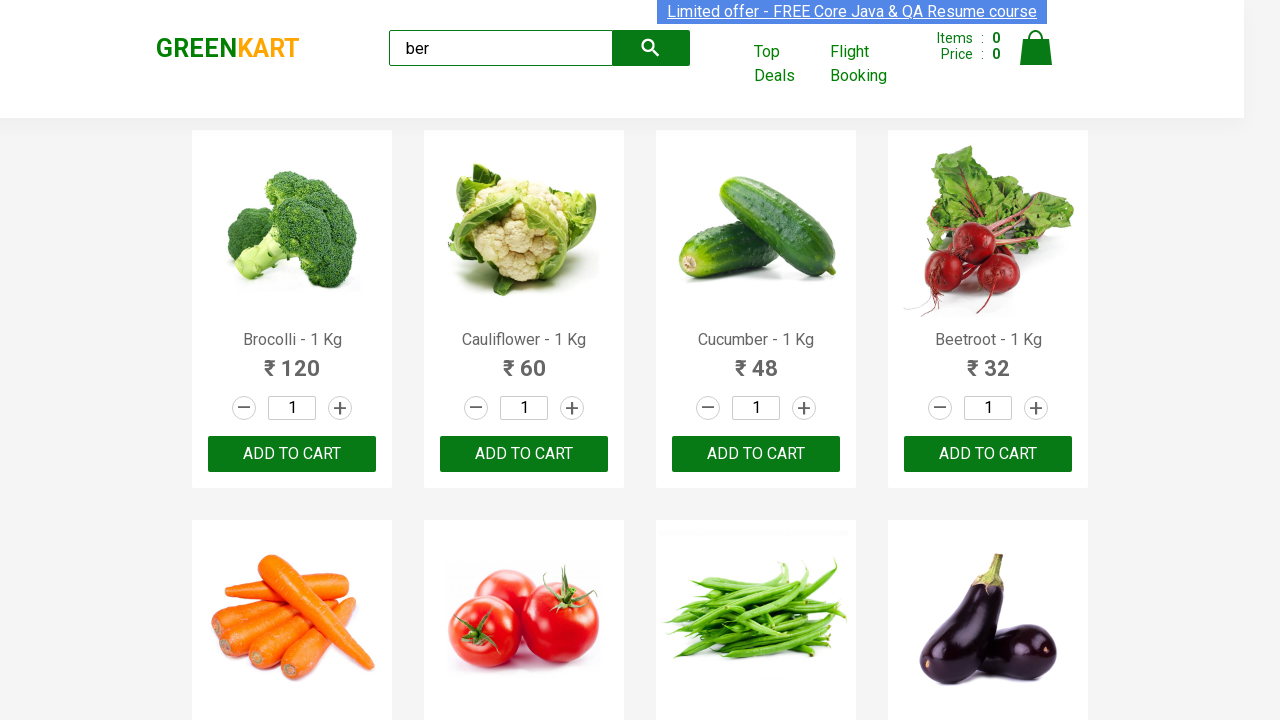

Waited for search results to filter
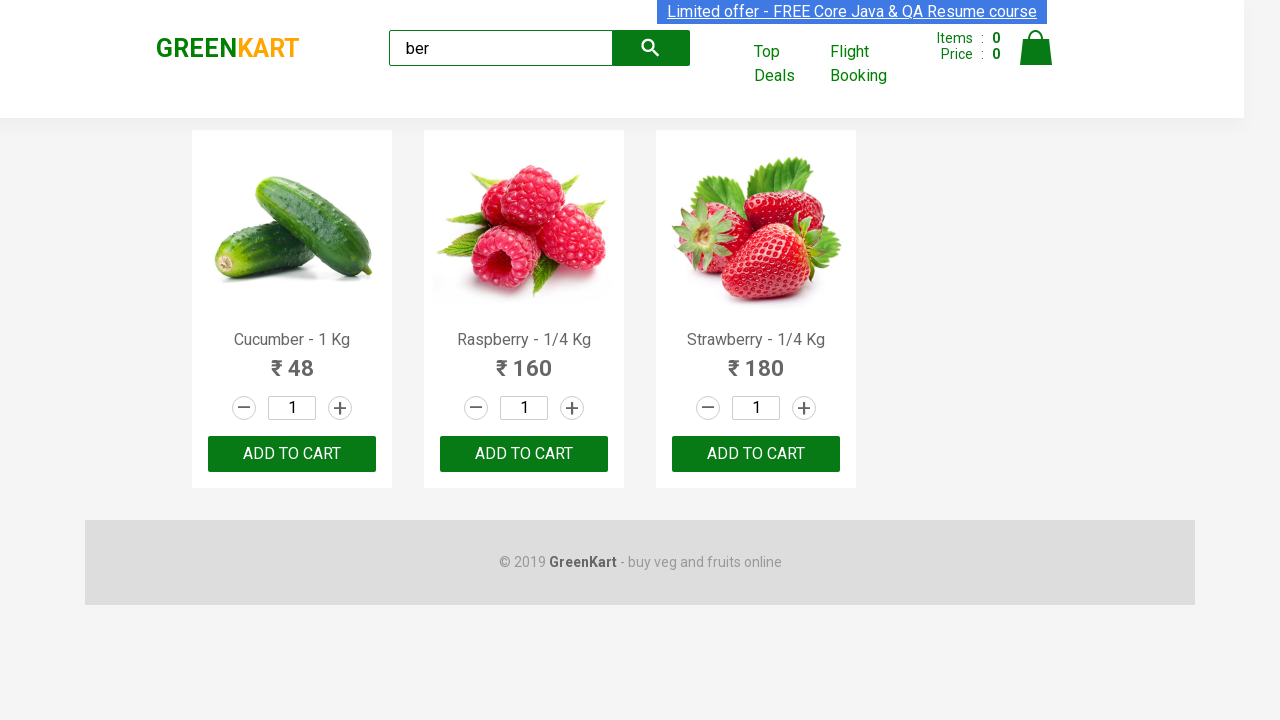

Clicked 'Add to Cart' button for a product containing 'ber' at (292, 454) on xpath=//div[@class='product-action']/button >> nth=0
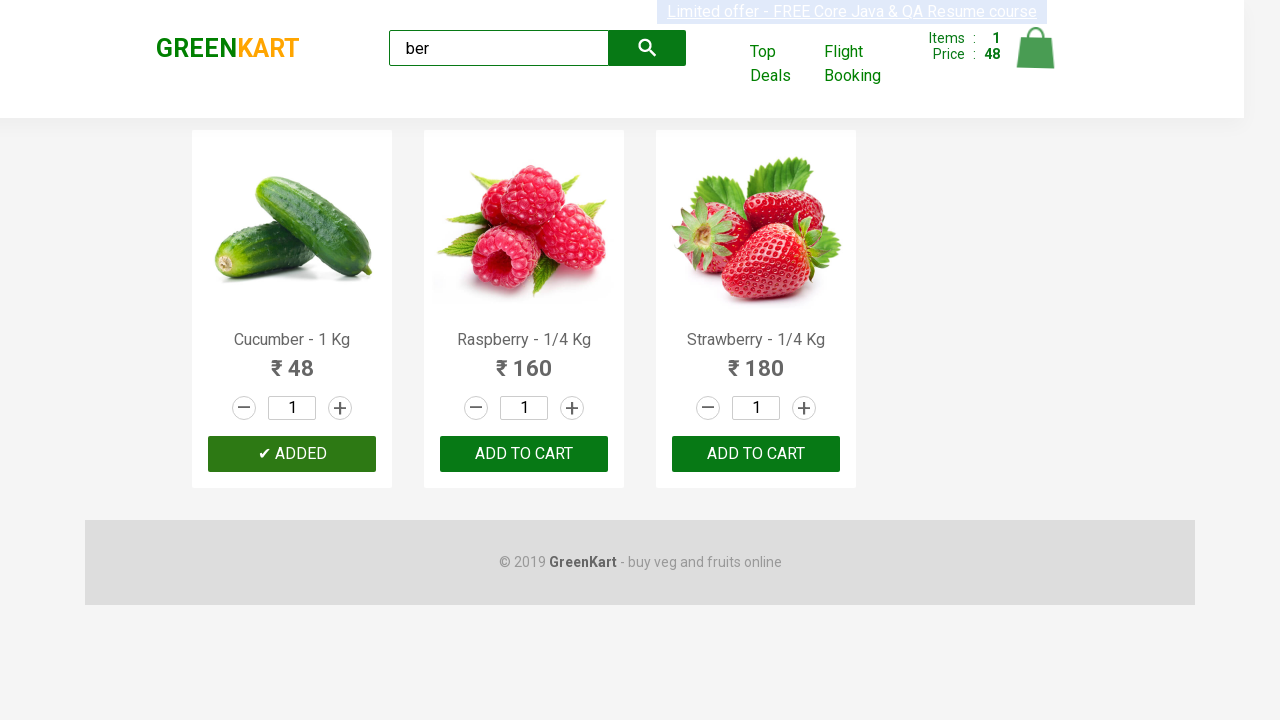

Clicked 'Add to Cart' button for a product containing 'ber' at (524, 454) on xpath=//div[@class='product-action']/button >> nth=1
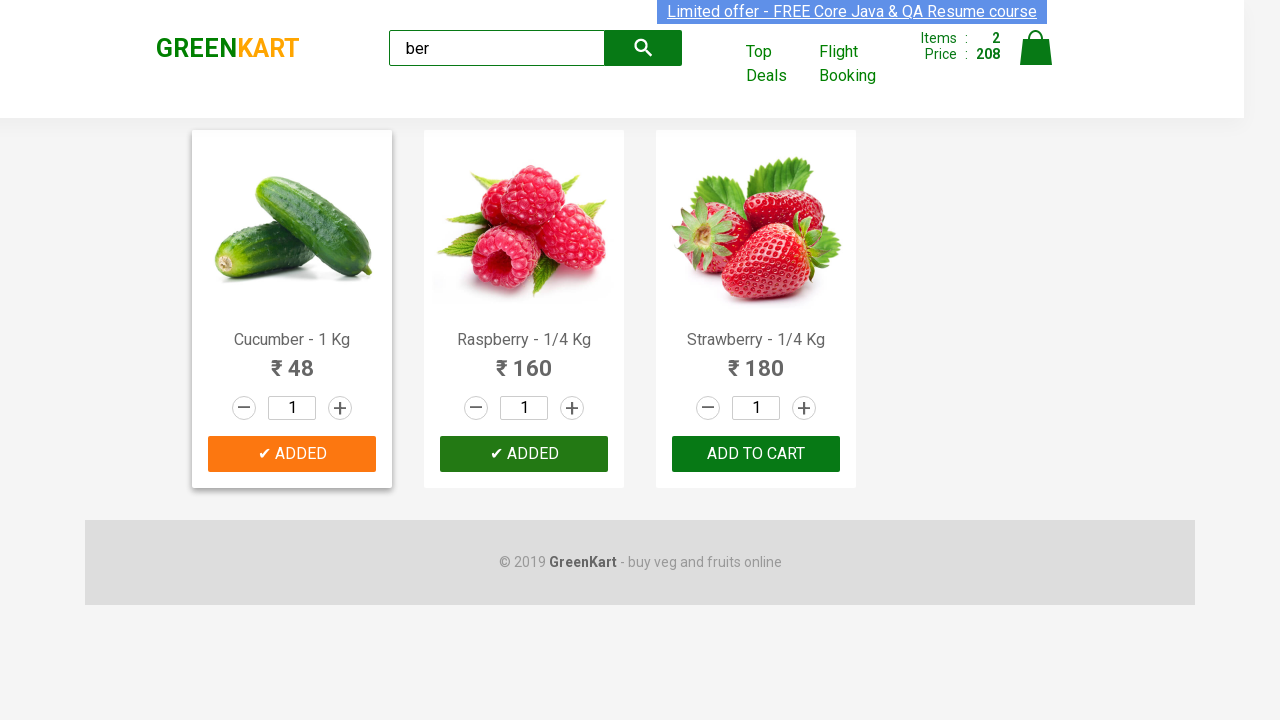

Clicked 'Add to Cart' button for a product containing 'ber' at (756, 454) on xpath=//div[@class='product-action']/button >> nth=2
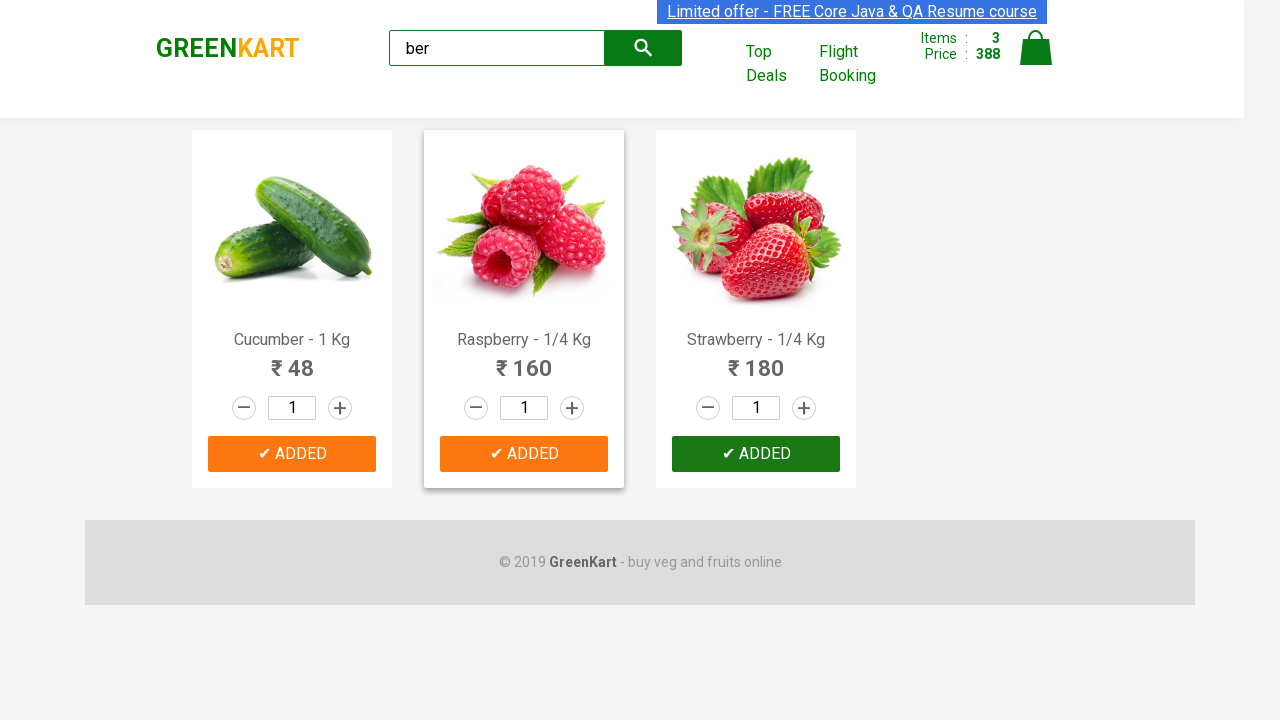

Clicked on cart icon at (1036, 48) on img[alt='Cart']
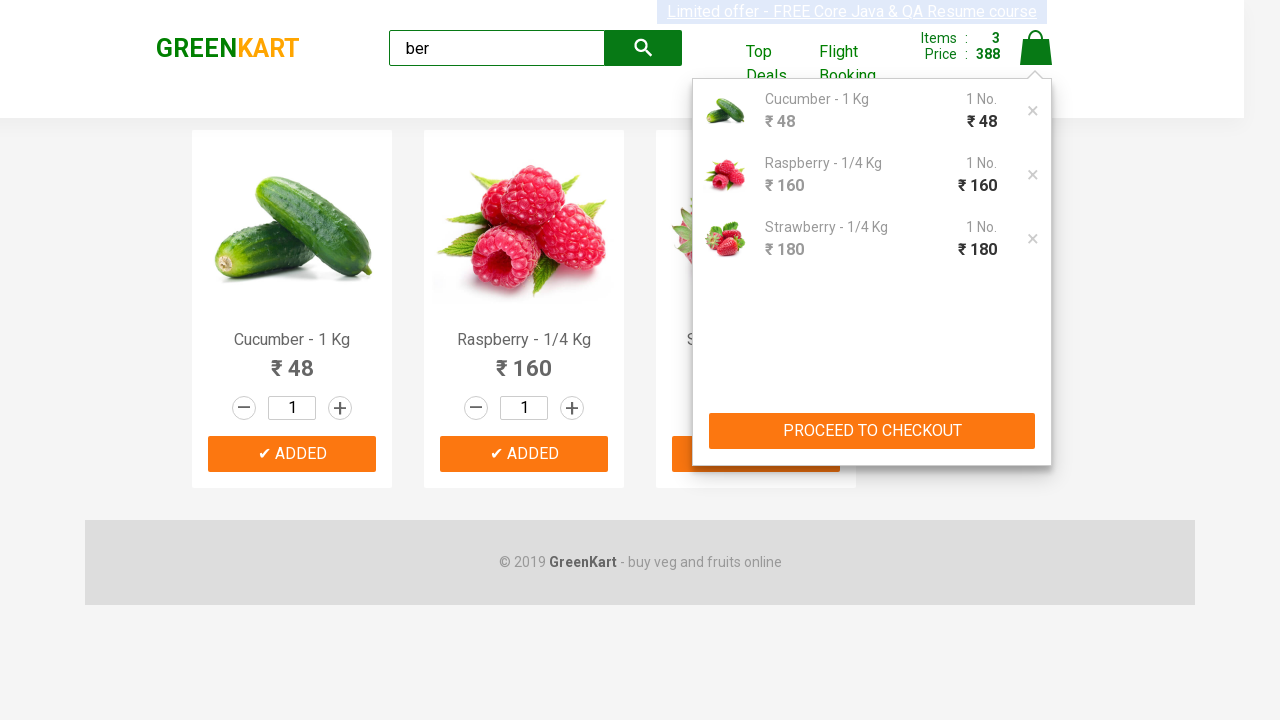

Clicked 'PROCEED TO CHECKOUT' button at (872, 431) on xpath=//button[text()='PROCEED TO CHECKOUT']
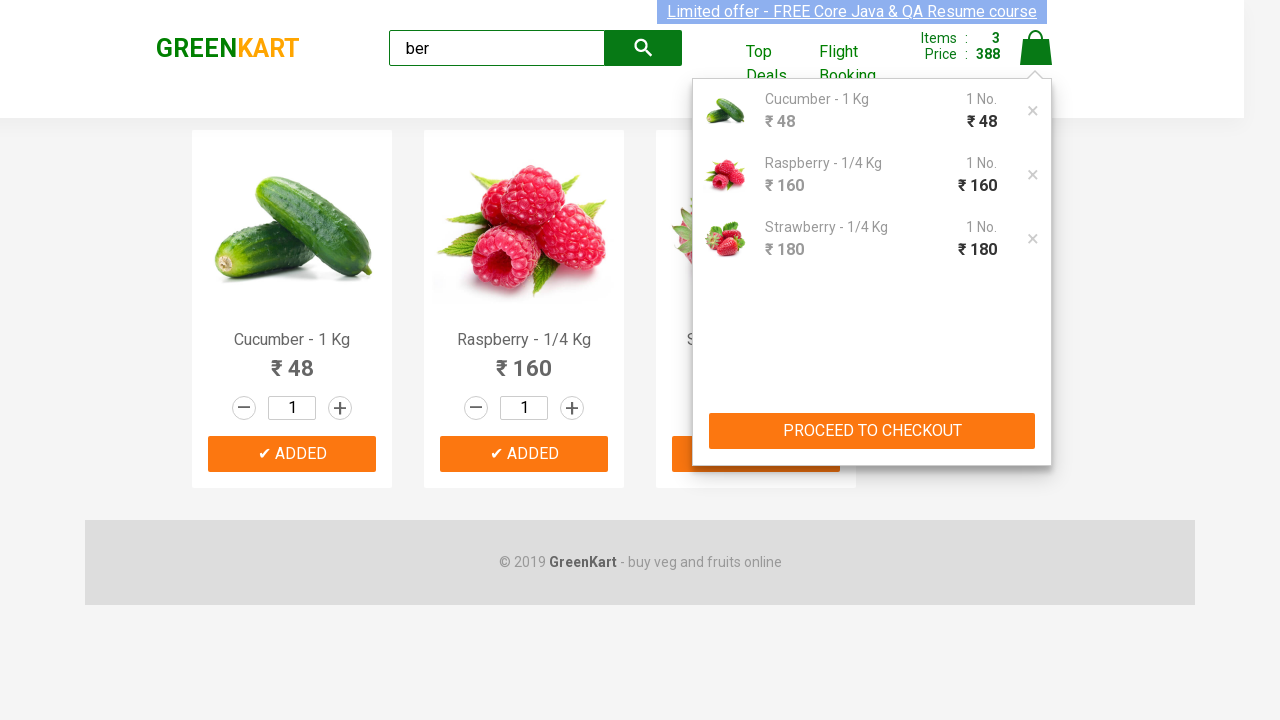

Entered promo code 'rahulshettyacademy' on .promoCode
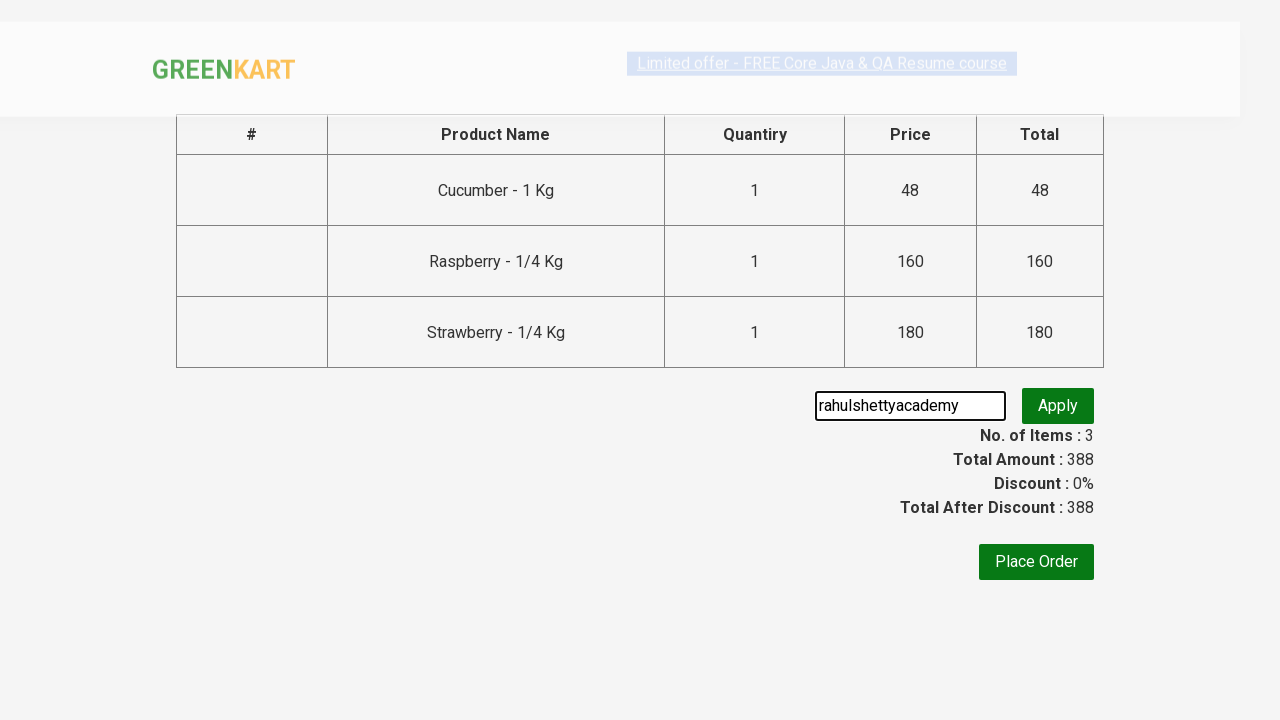

Clicked apply promo button at (1058, 406) on .promoBtn
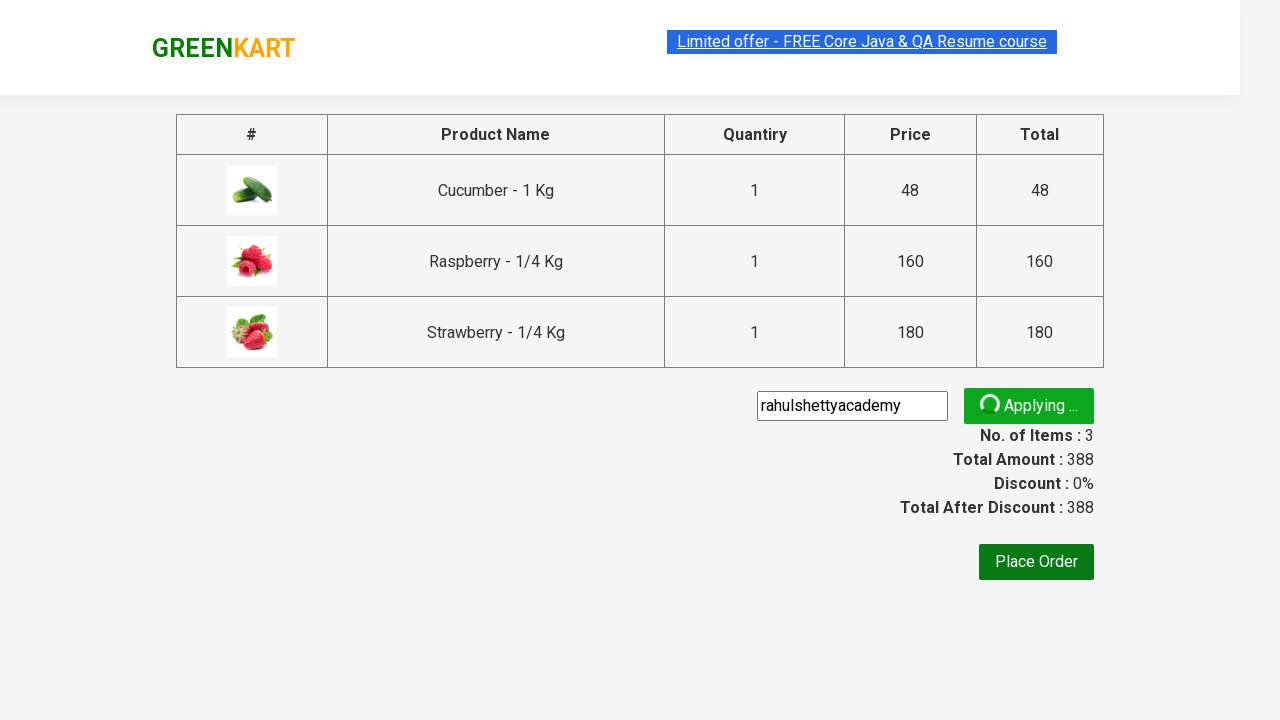

Promo code info appeared, confirming successful application
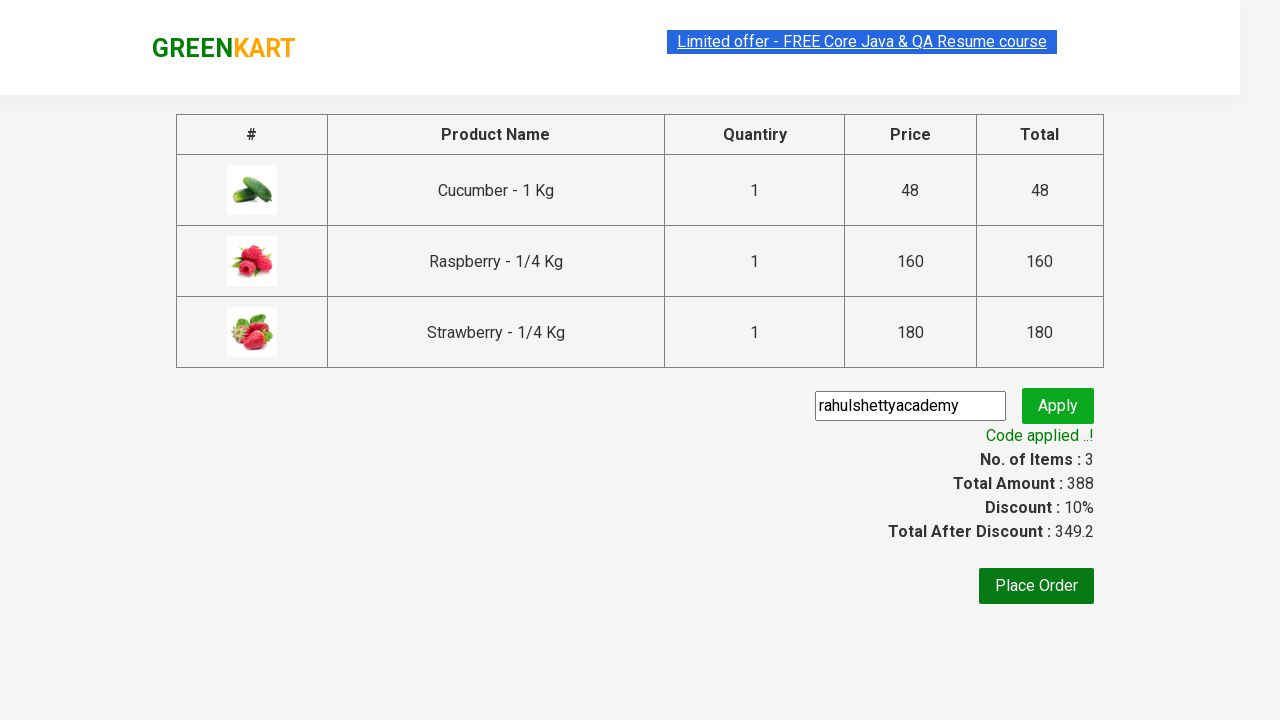

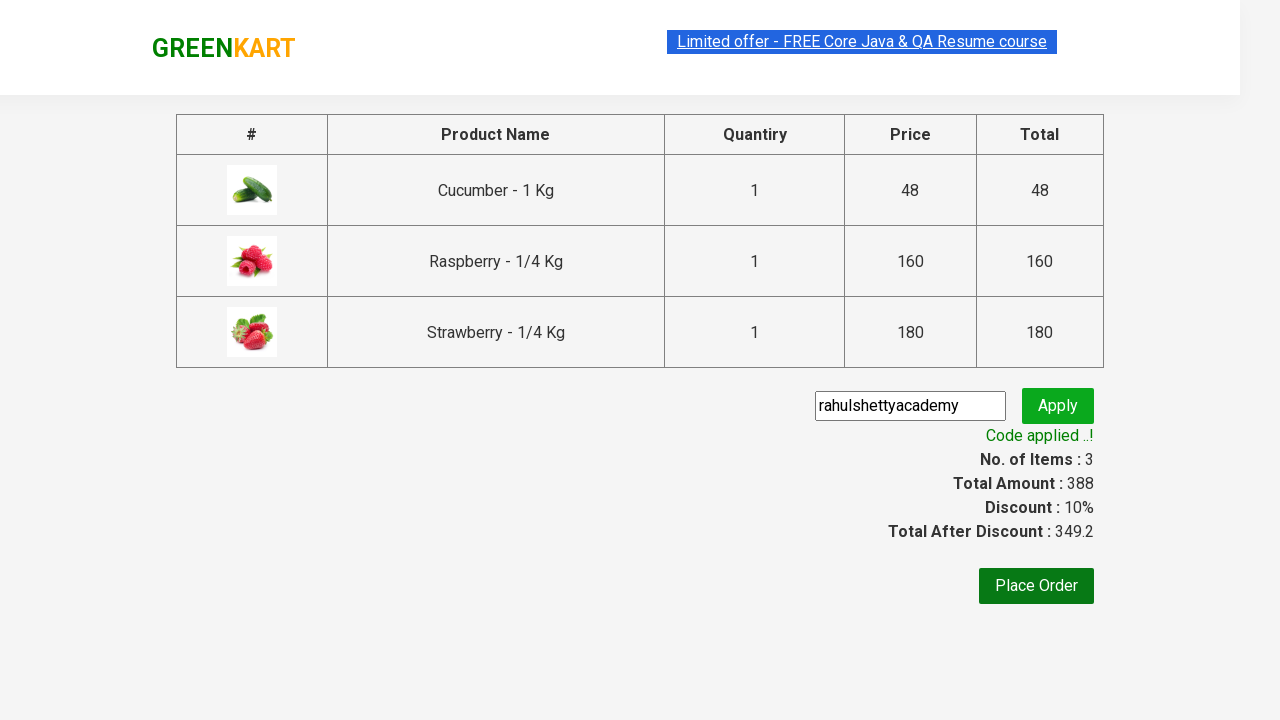